Tests right-click context menu functionality by opening menu, hovering over quit option, and clicking it

Starting URL: http://swisnl.github.io/jQuery-contextMenu/demo.html

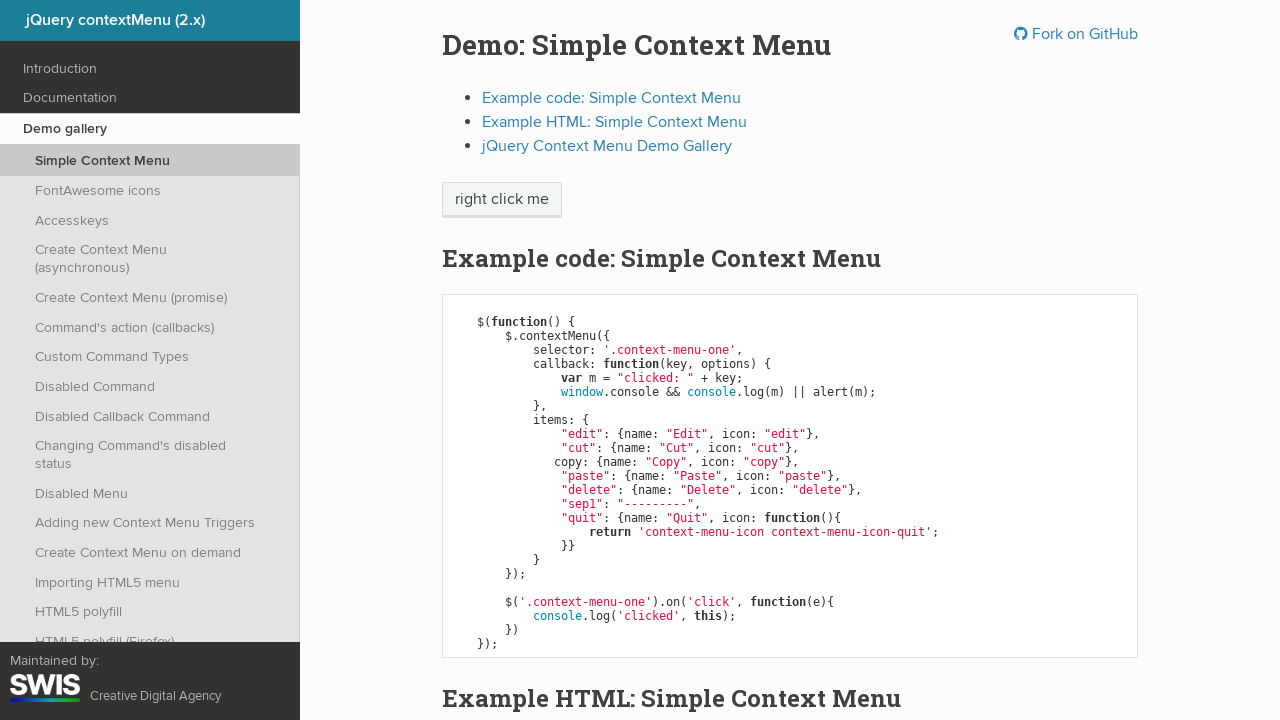

Right-clicked on context menu trigger element to open context menu at (502, 200) on span.context-menu-one
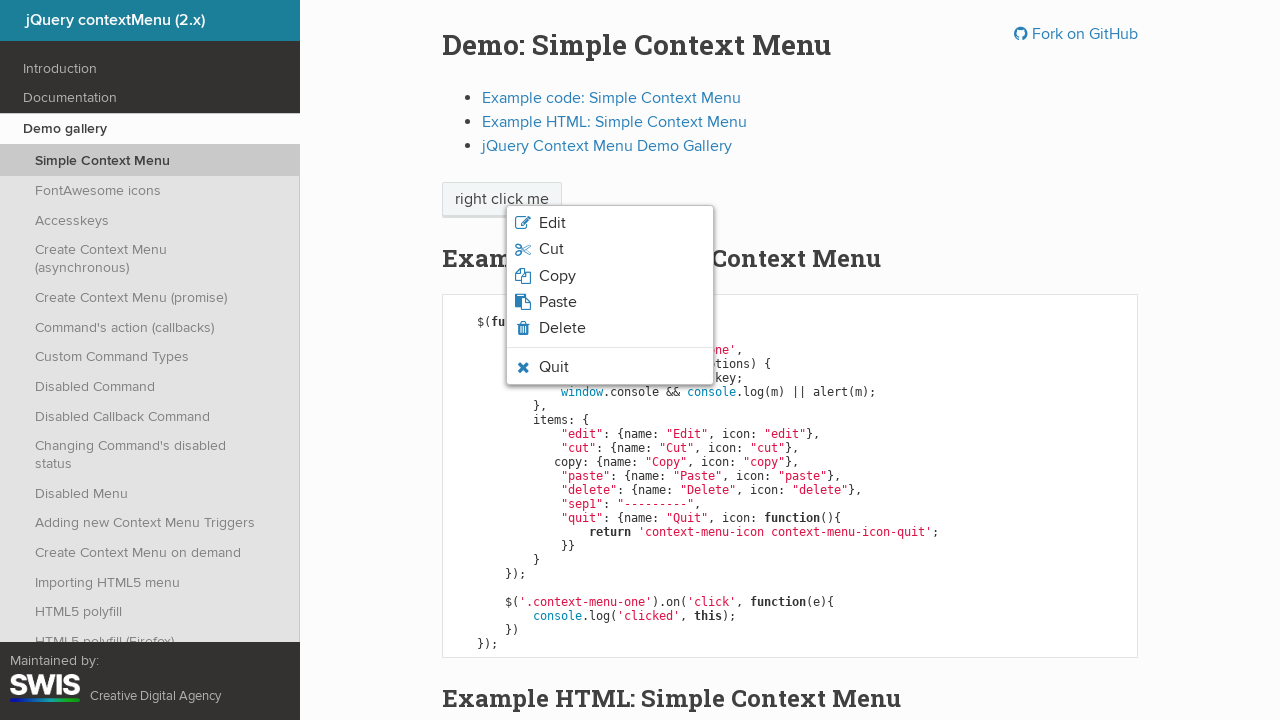

Hovered over Quit menu item at (610, 367) on li.context-menu-icon-quit
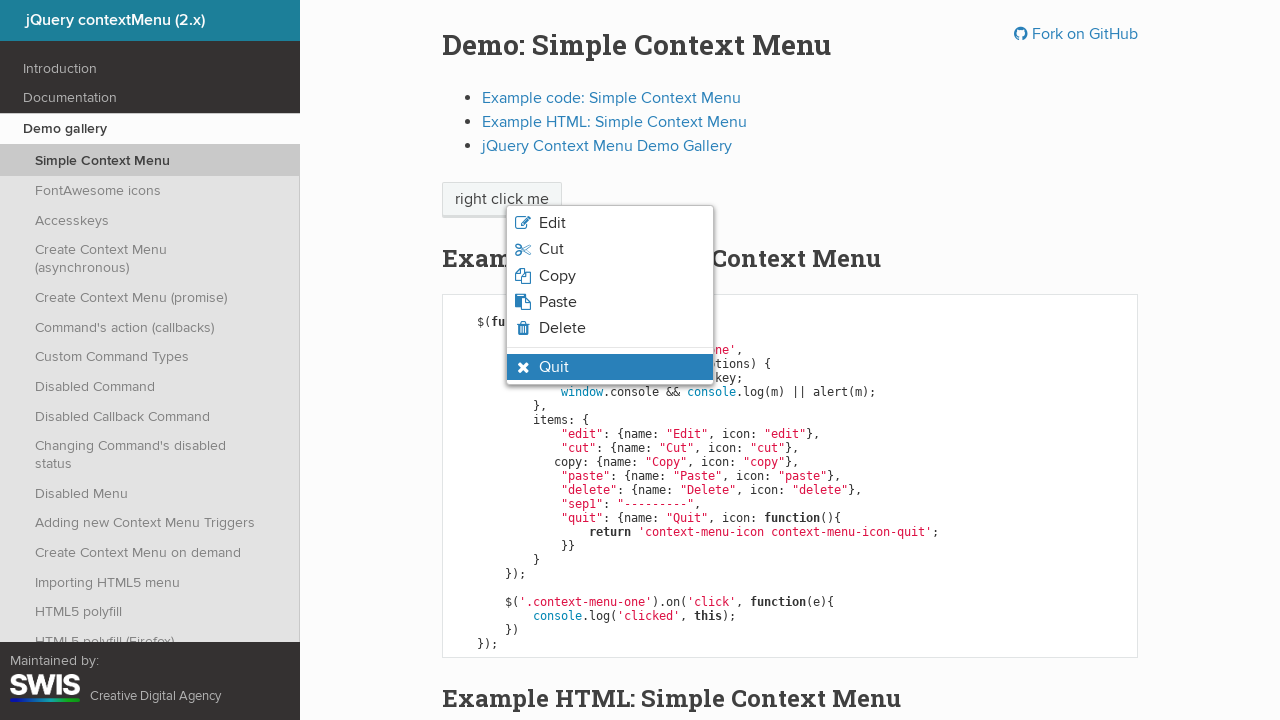

Clicked on Quit menu item at (610, 367) on li.context-menu-icon-quit
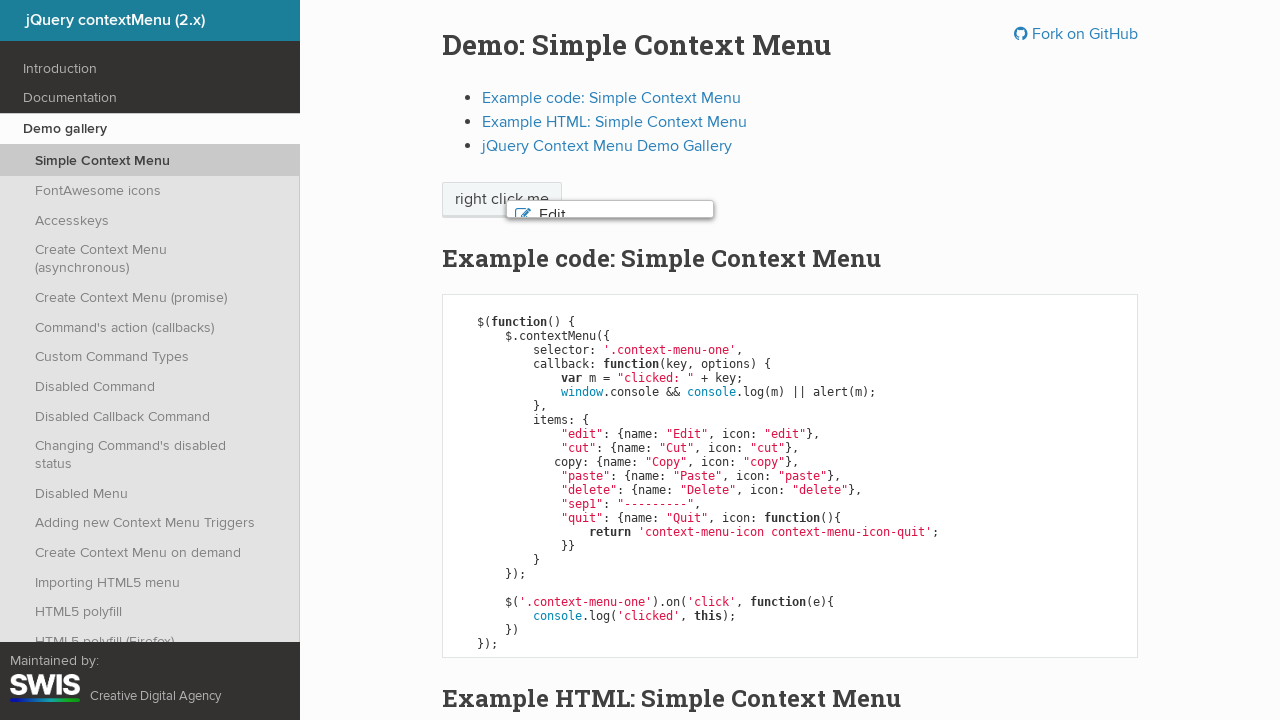

Set up dialog handler to accept alert
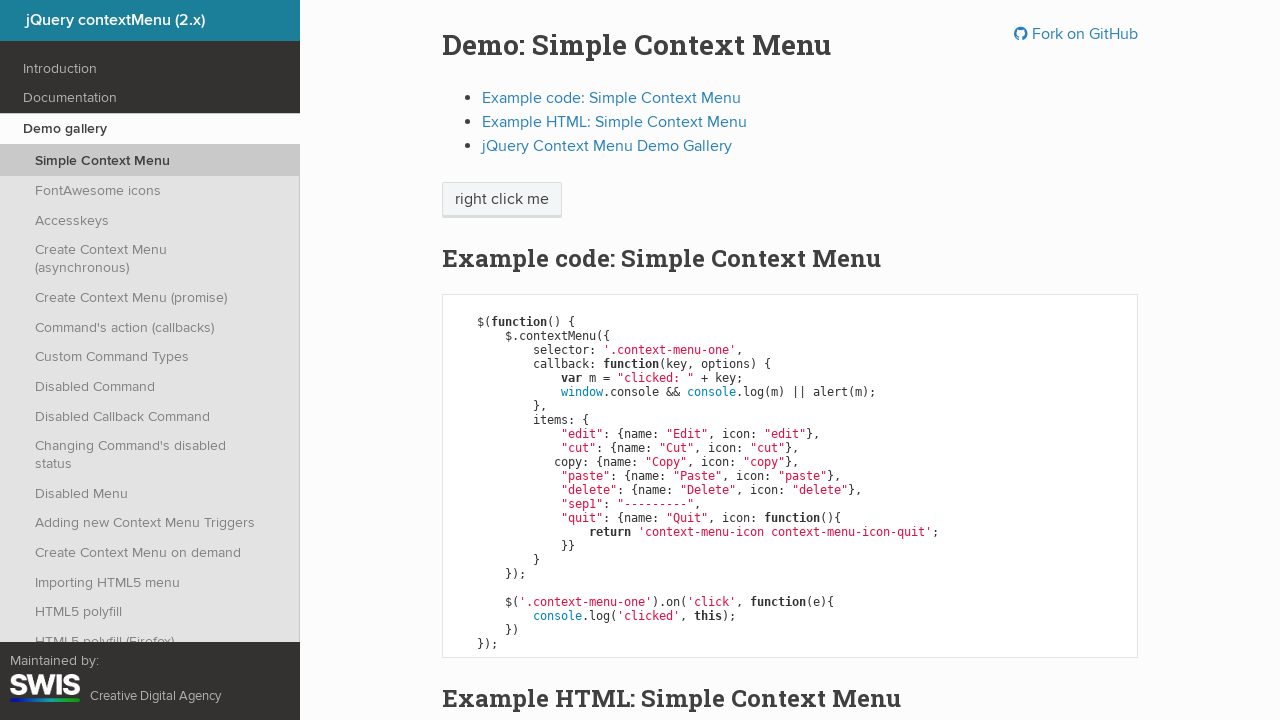

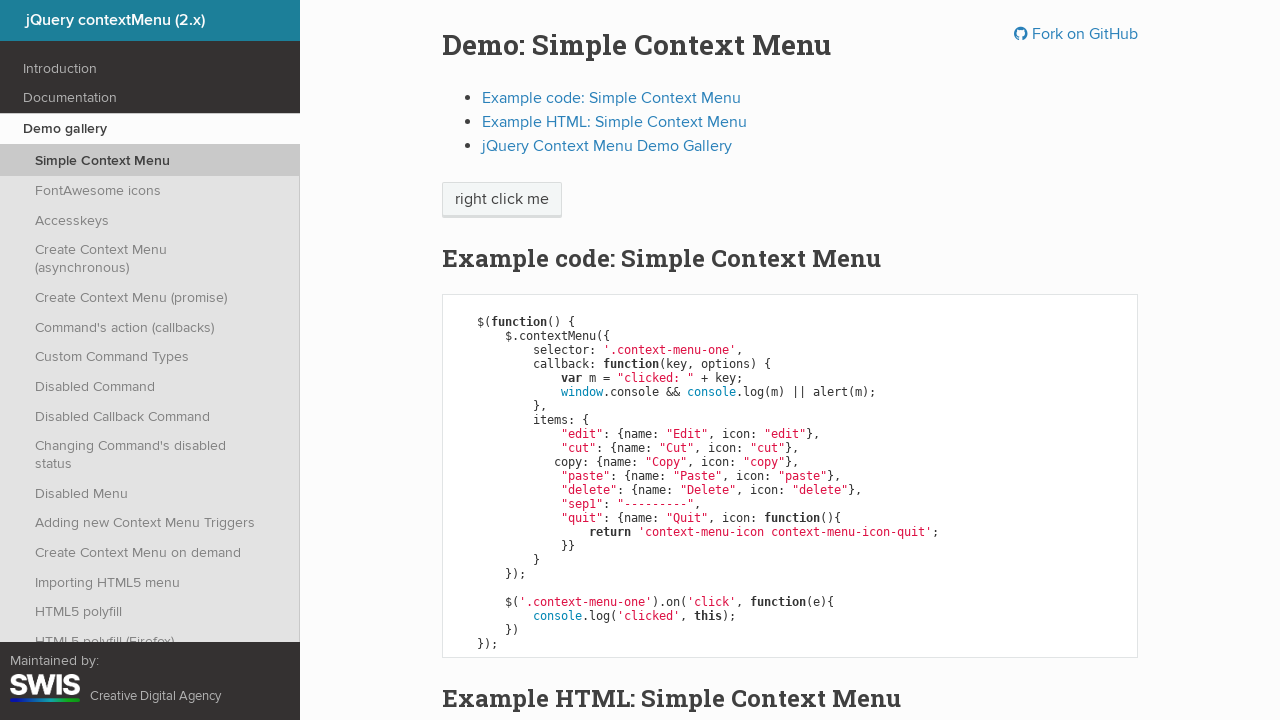